Tests navigation to Submit New Language page and verifies the submenu text

Starting URL: http://www.99-bottles-of-beer.net/

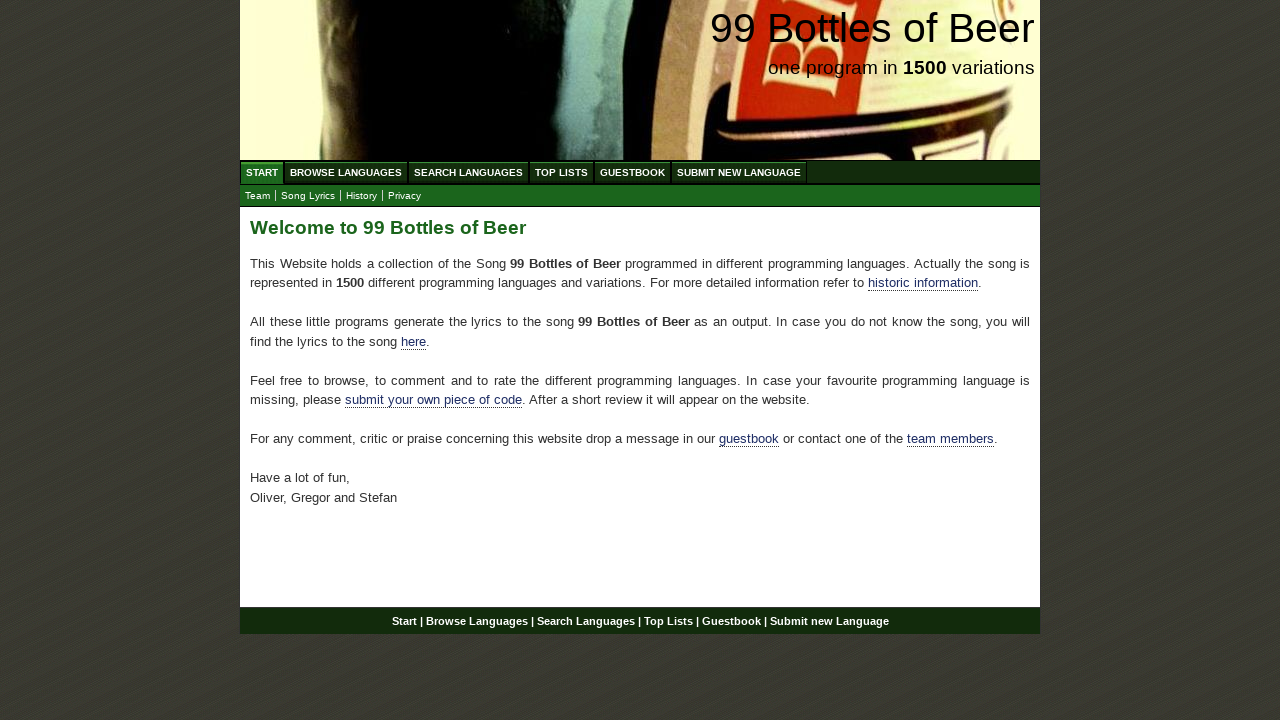

Clicked on Submit New Language menu link at (739, 172) on xpath=//a[@href='/submitnewlanguage.html']
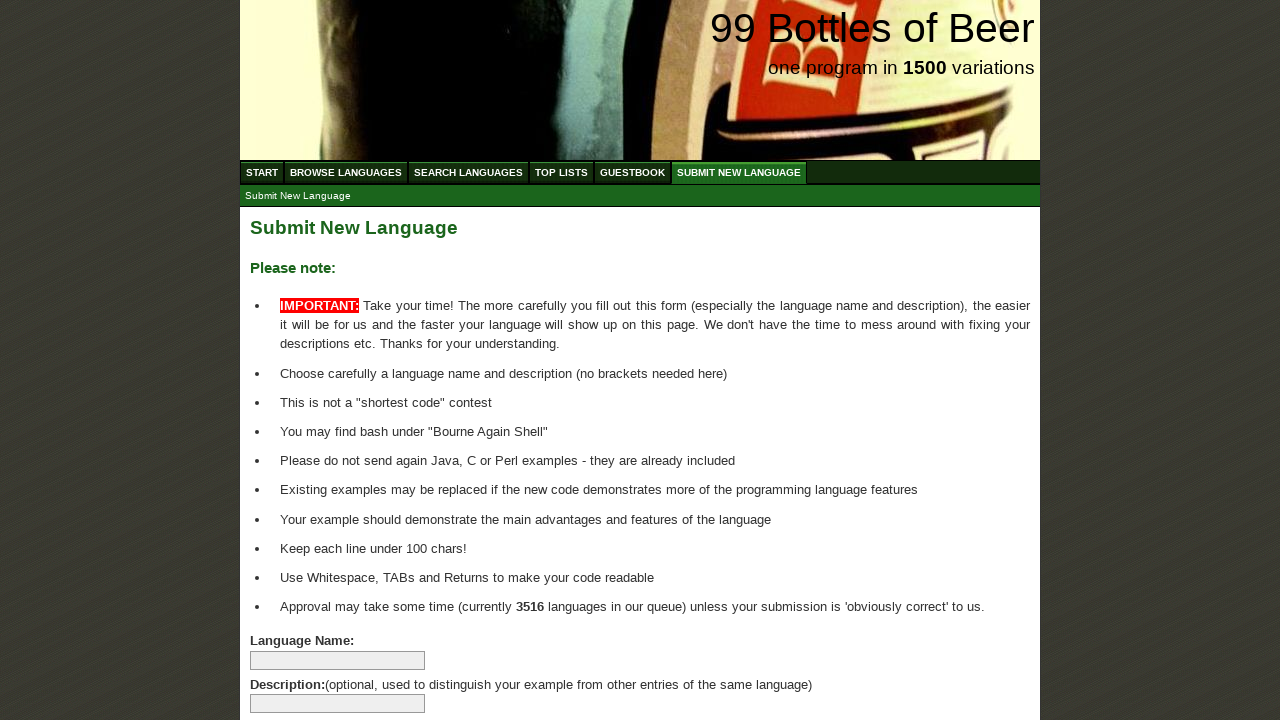

Submenu appeared with expected selector
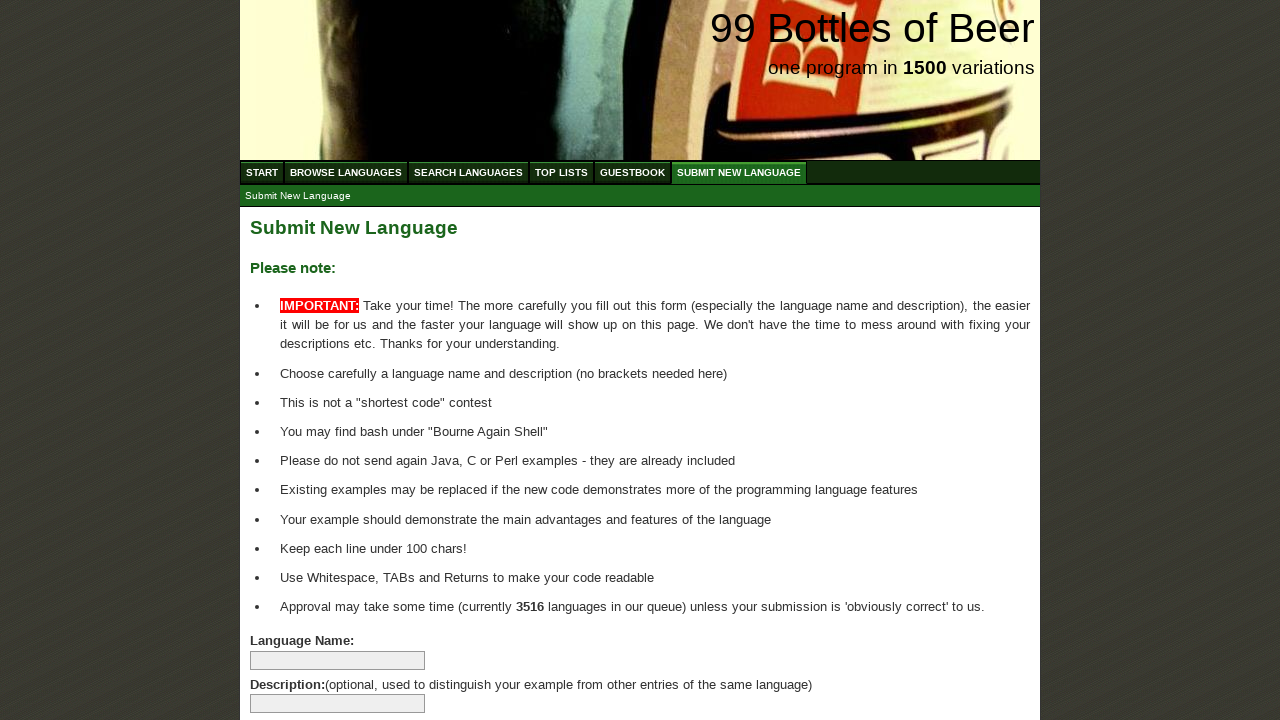

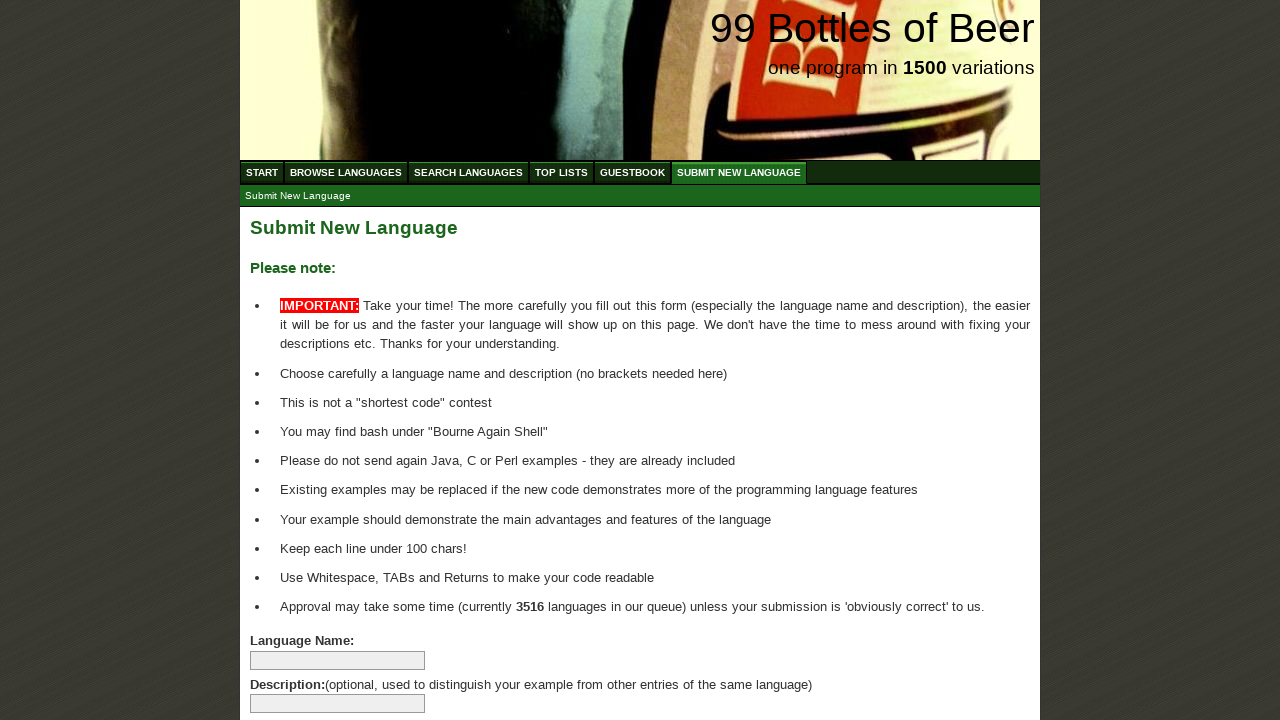